Tests frame handling by first accessing nested frames on a page to verify frame names, then navigating to an iframe page and modifying text content within a TinyMCE editor iframe.

Starting URL: https://the-internet.herokuapp.com/nested_frames

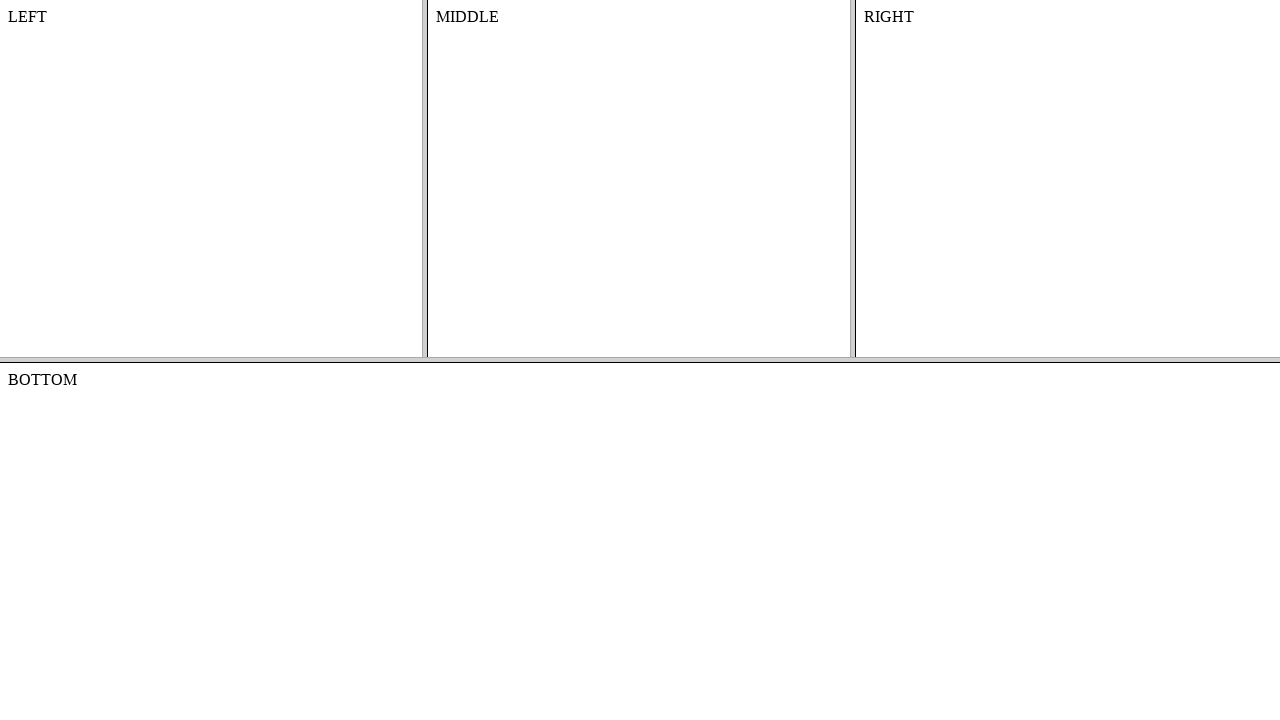

Retrieved left nested frame
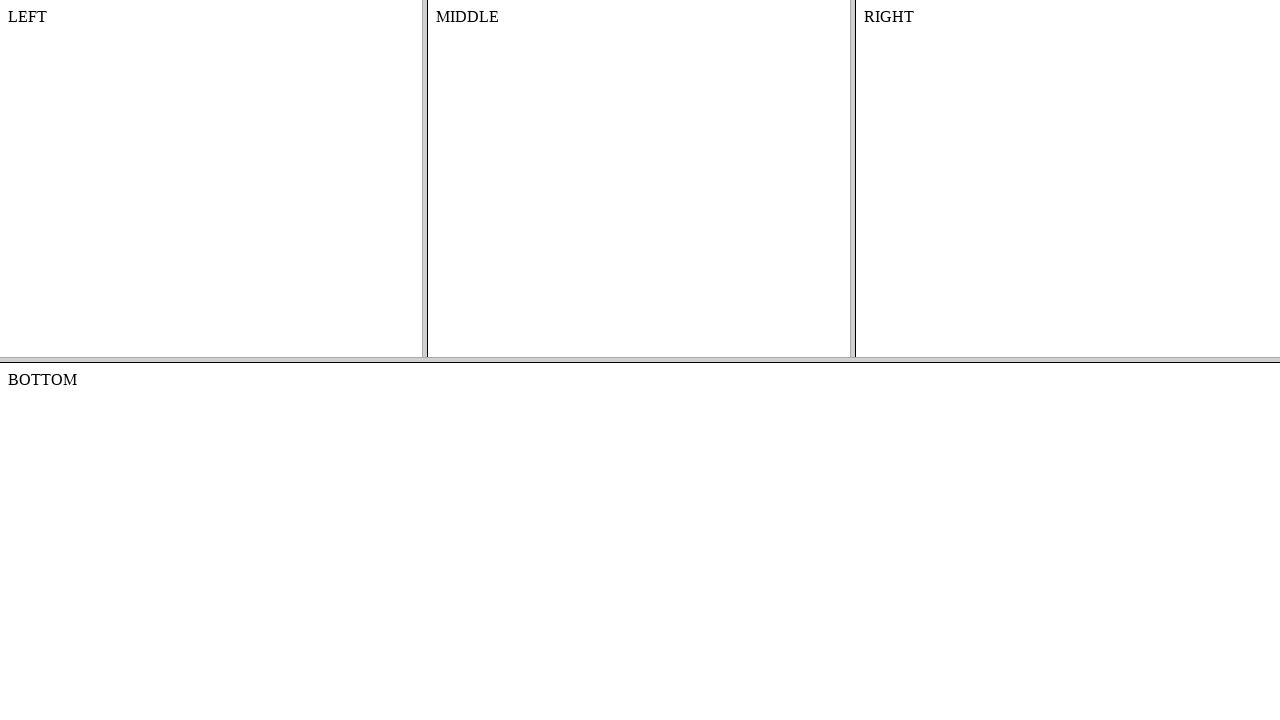

Retrieved middle nested frame
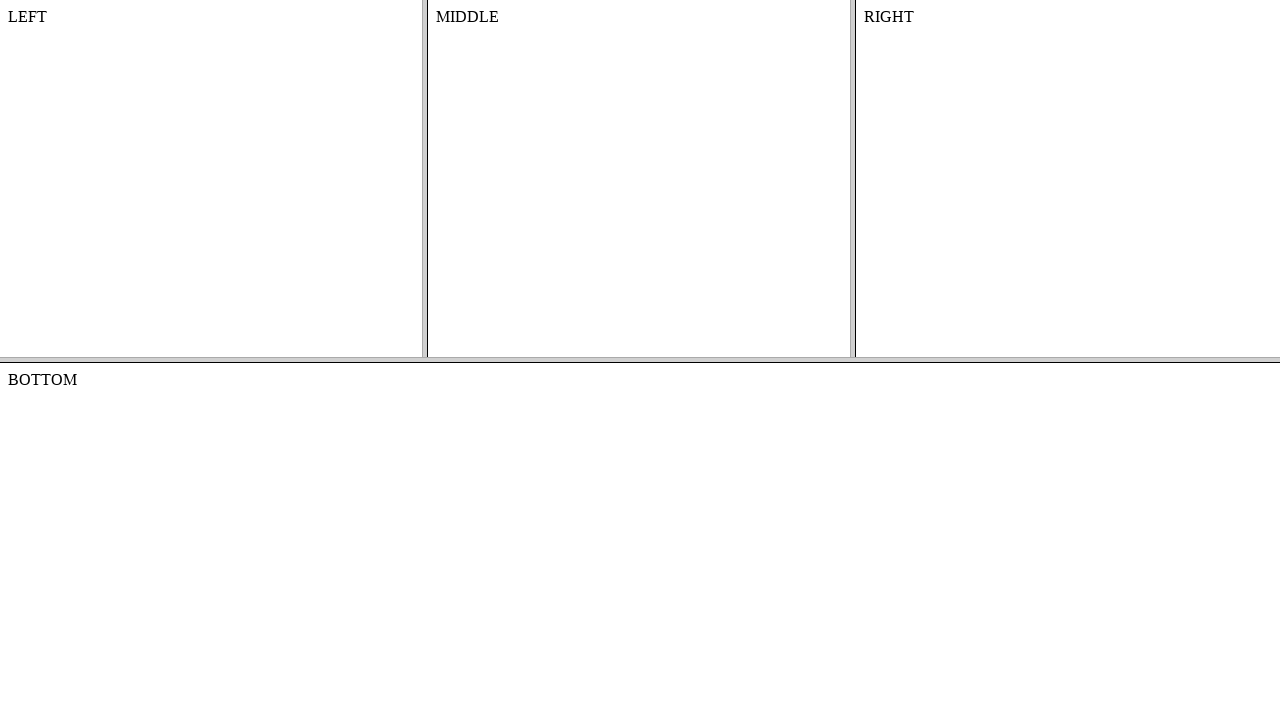

Retrieved right nested frame
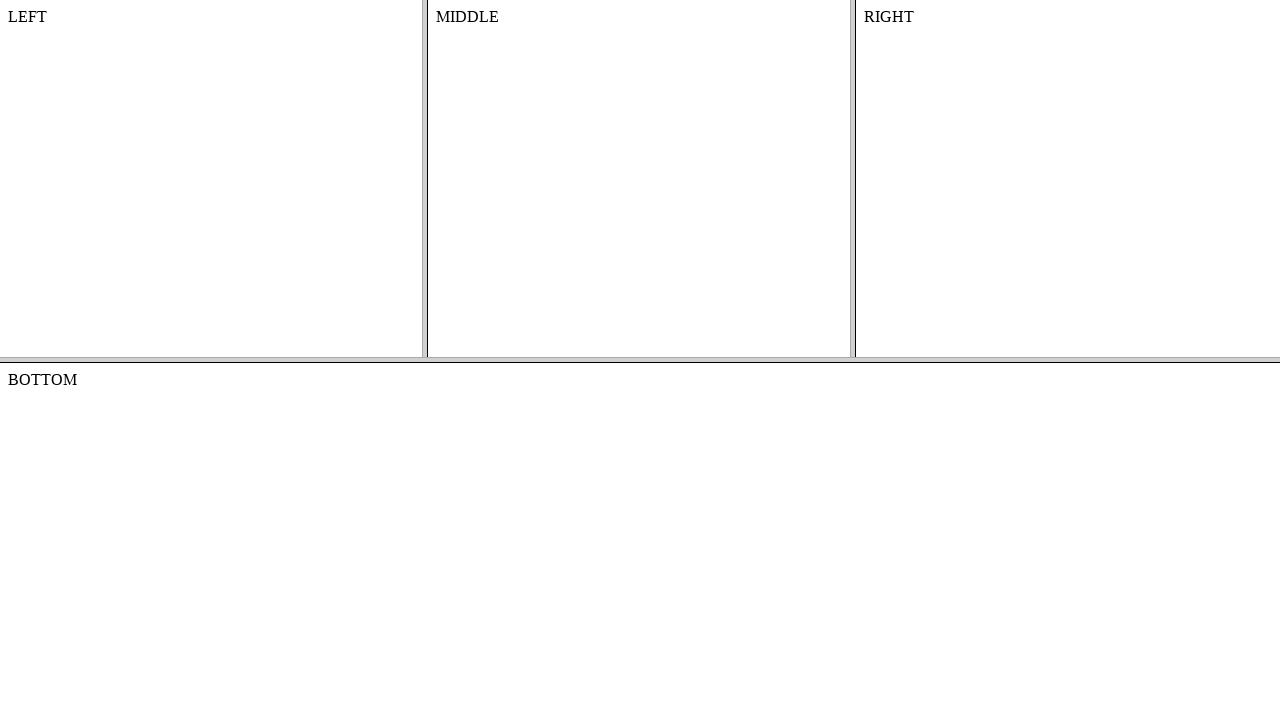

Retrieved bottom nested frame
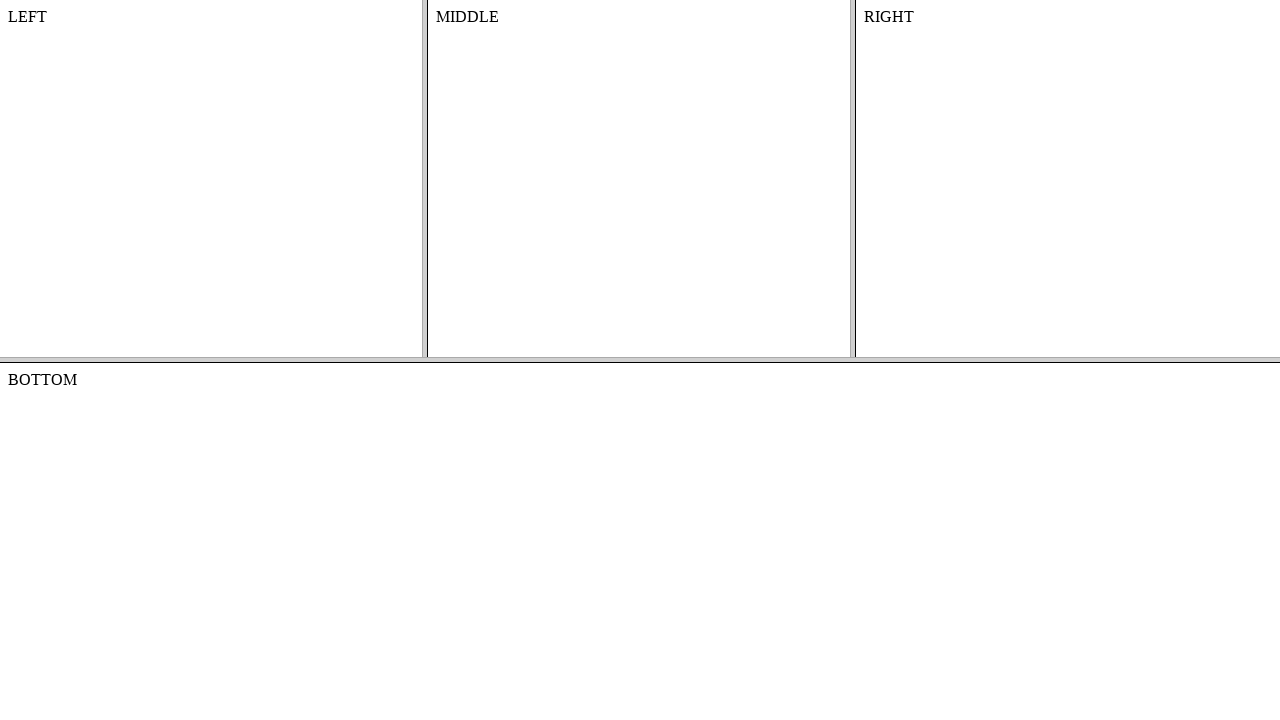

Verified left frame is not None
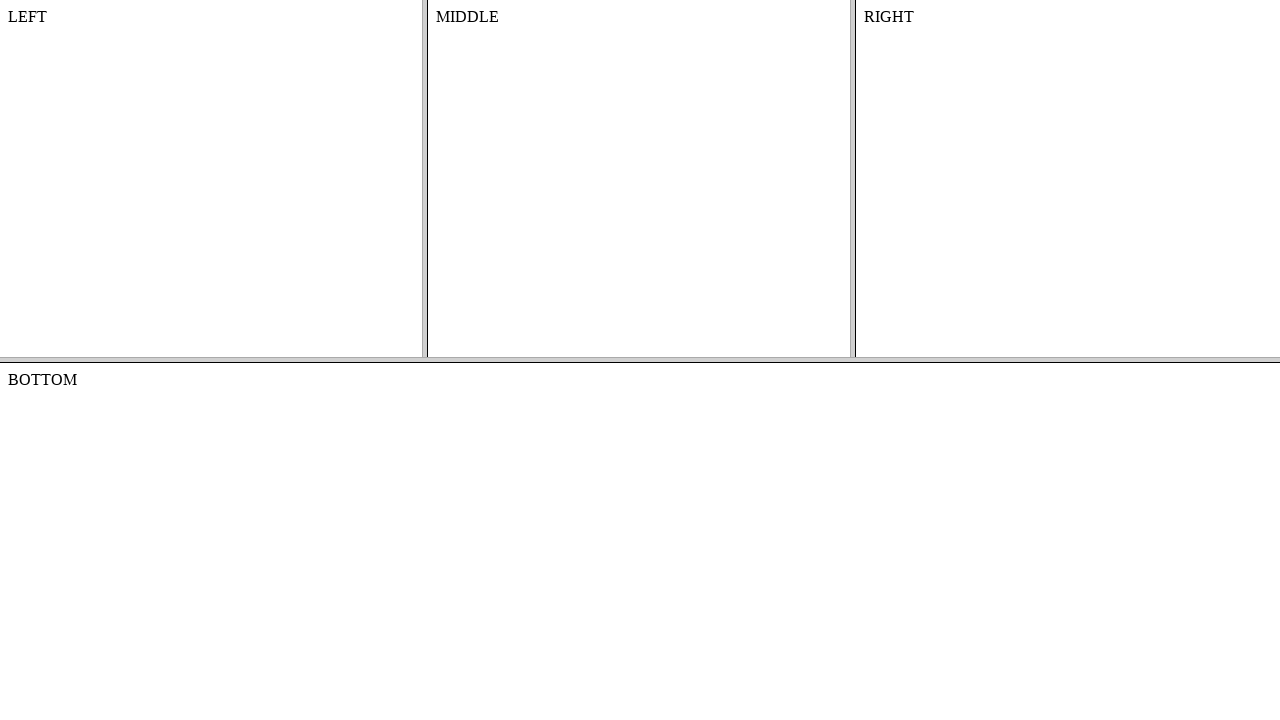

Verified middle frame is not None
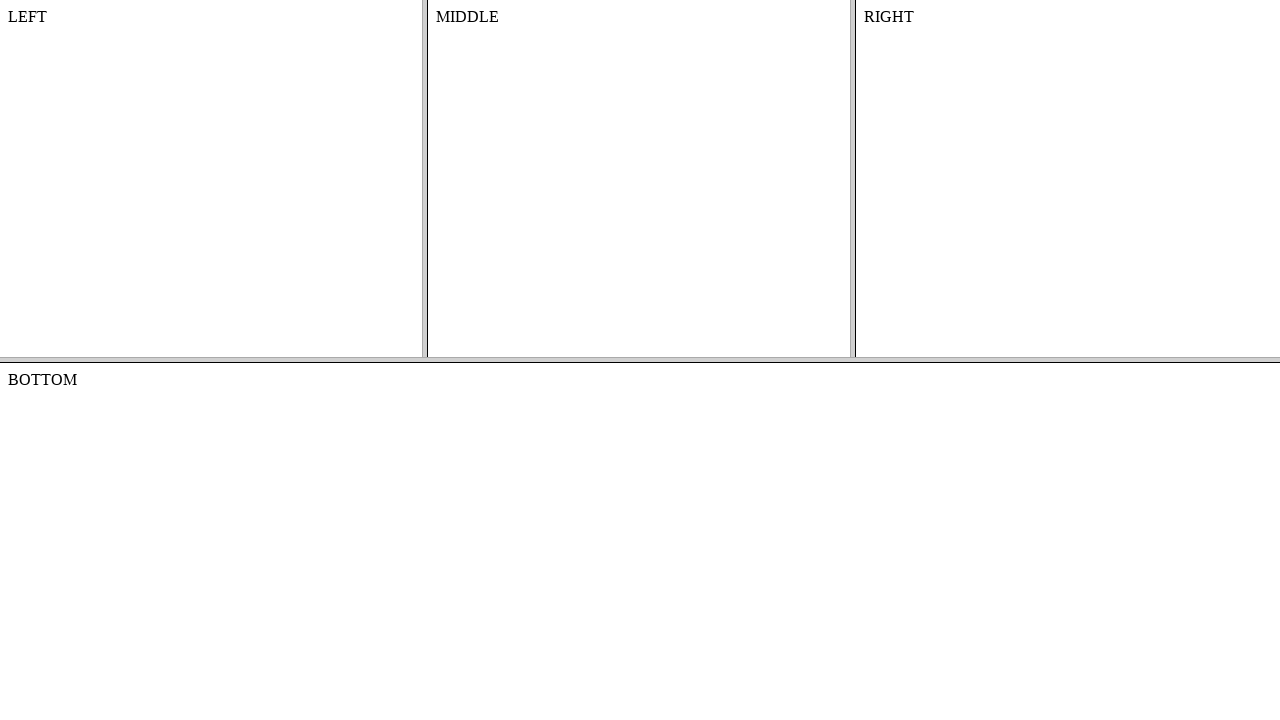

Verified right frame is not None
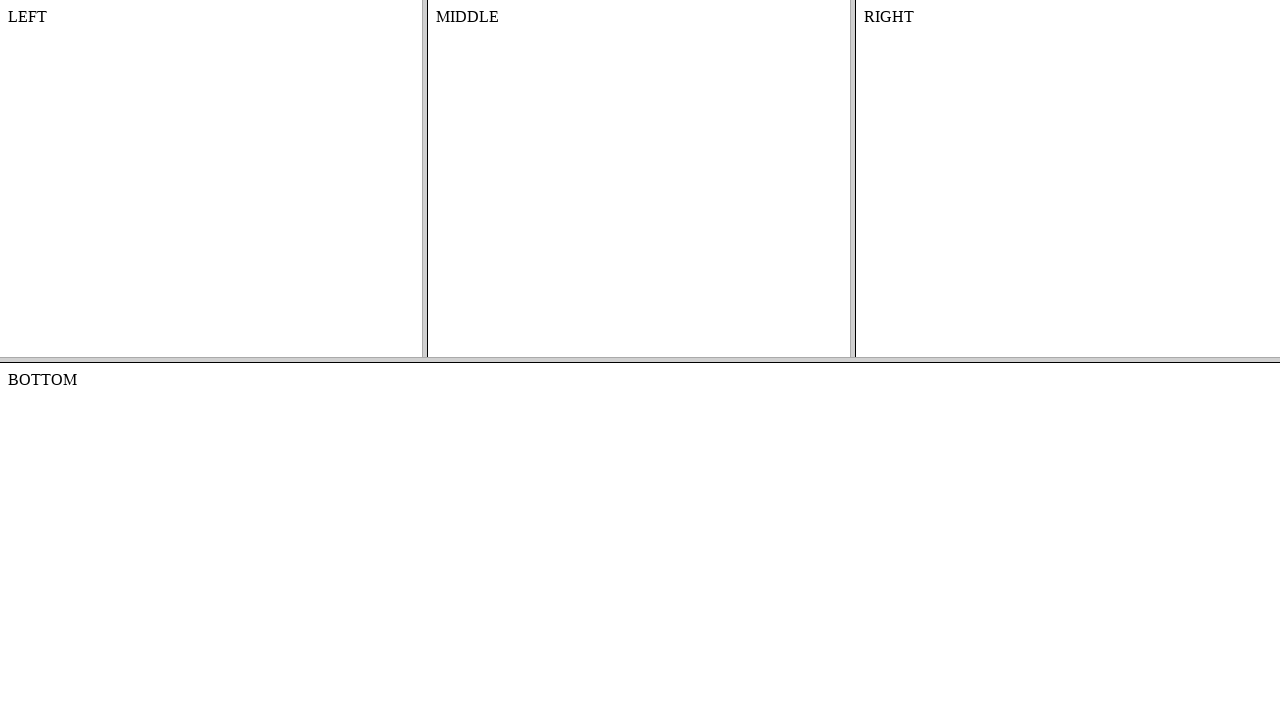

Verified bottom frame is not None
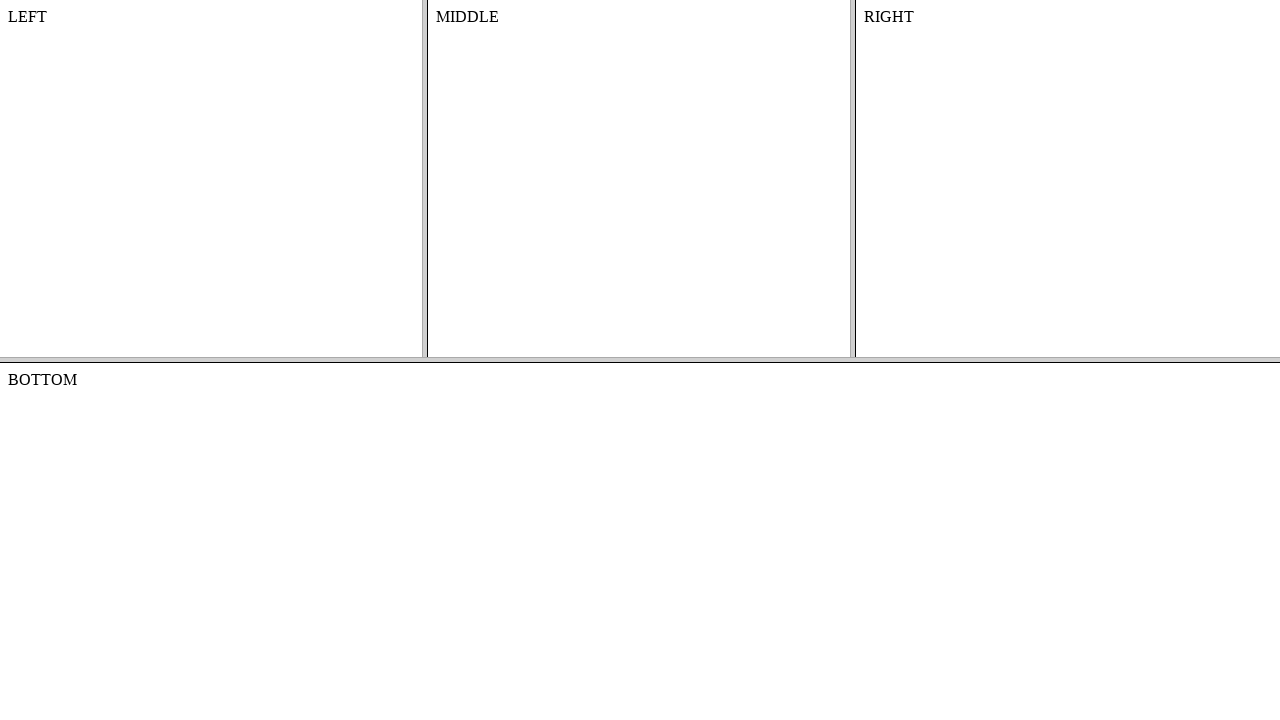

Navigated to iframe demo page at https://the-internet.herokuapp.com/iframe
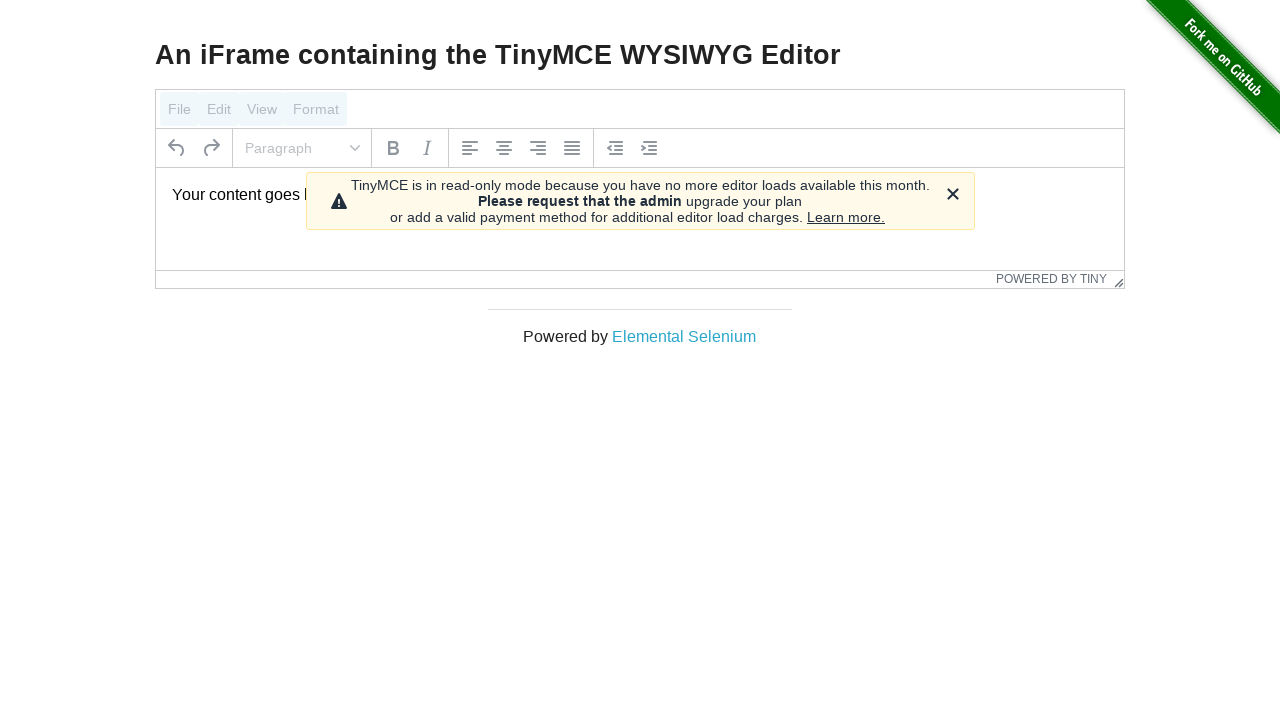

Located TinyMCE editor iframe and paragraph element
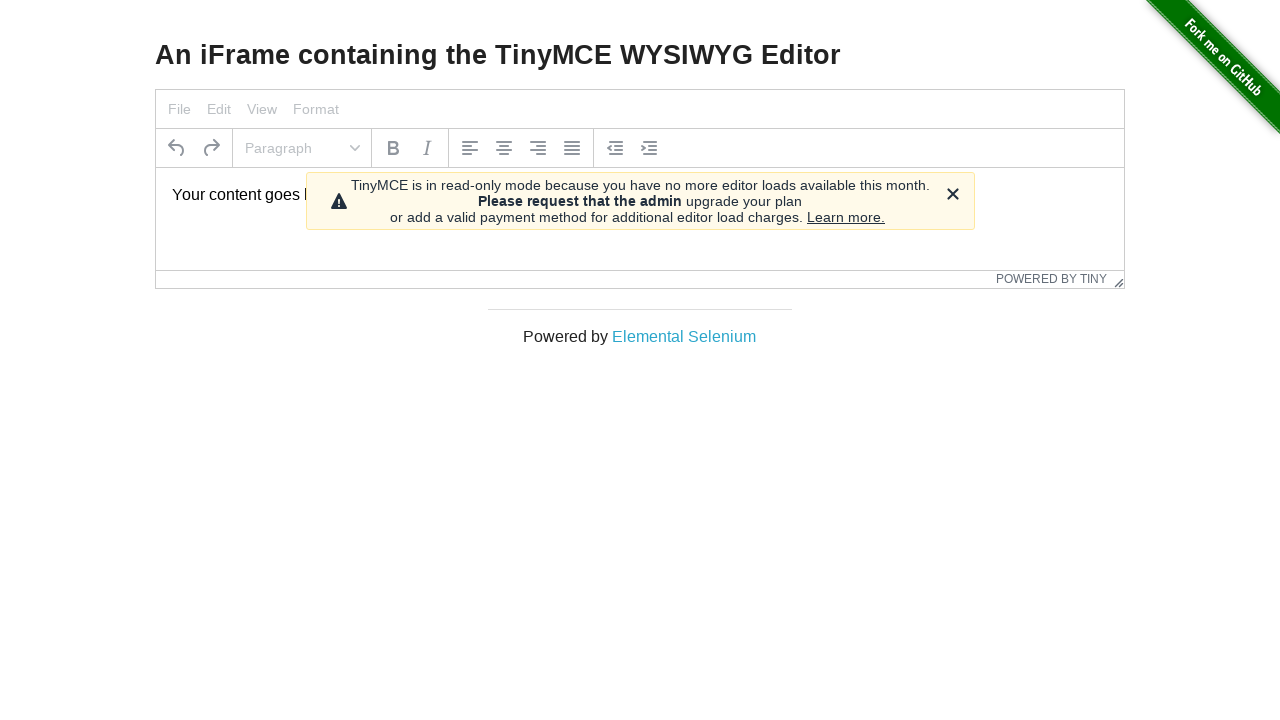

Modified TinyMCE editor content to 'This is my text now.'
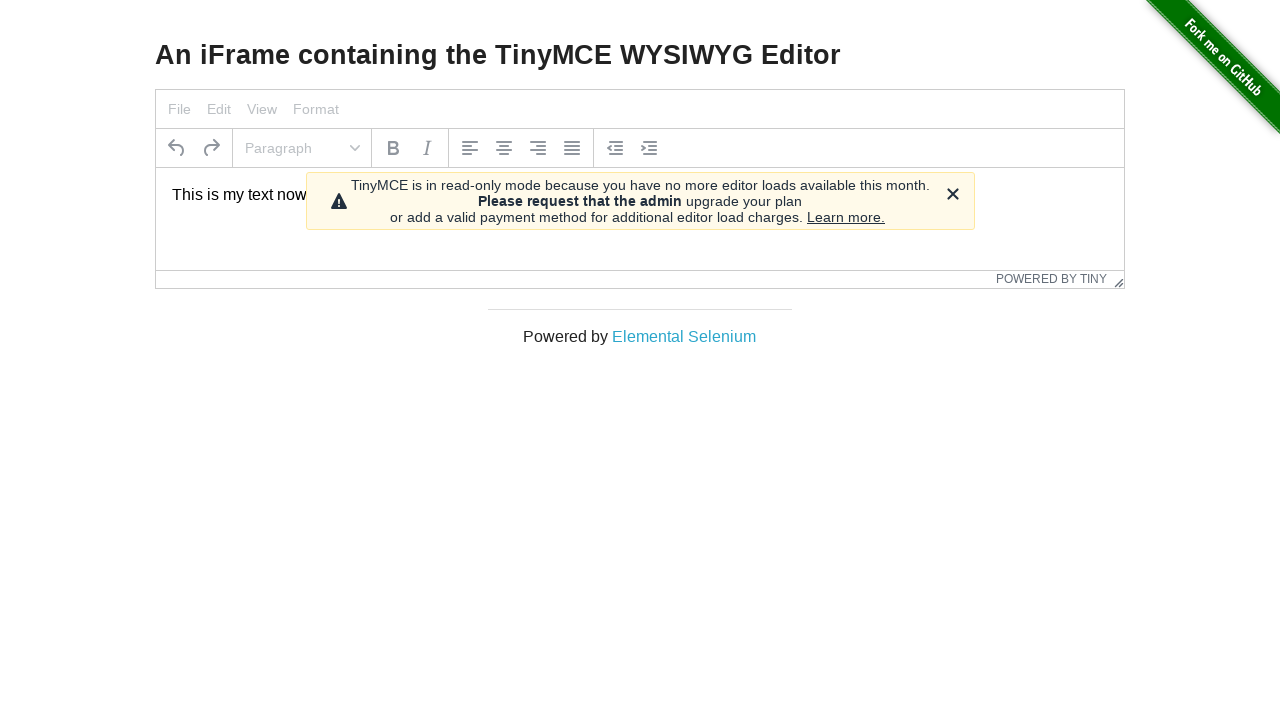

Waited 1000ms for content change to be visible
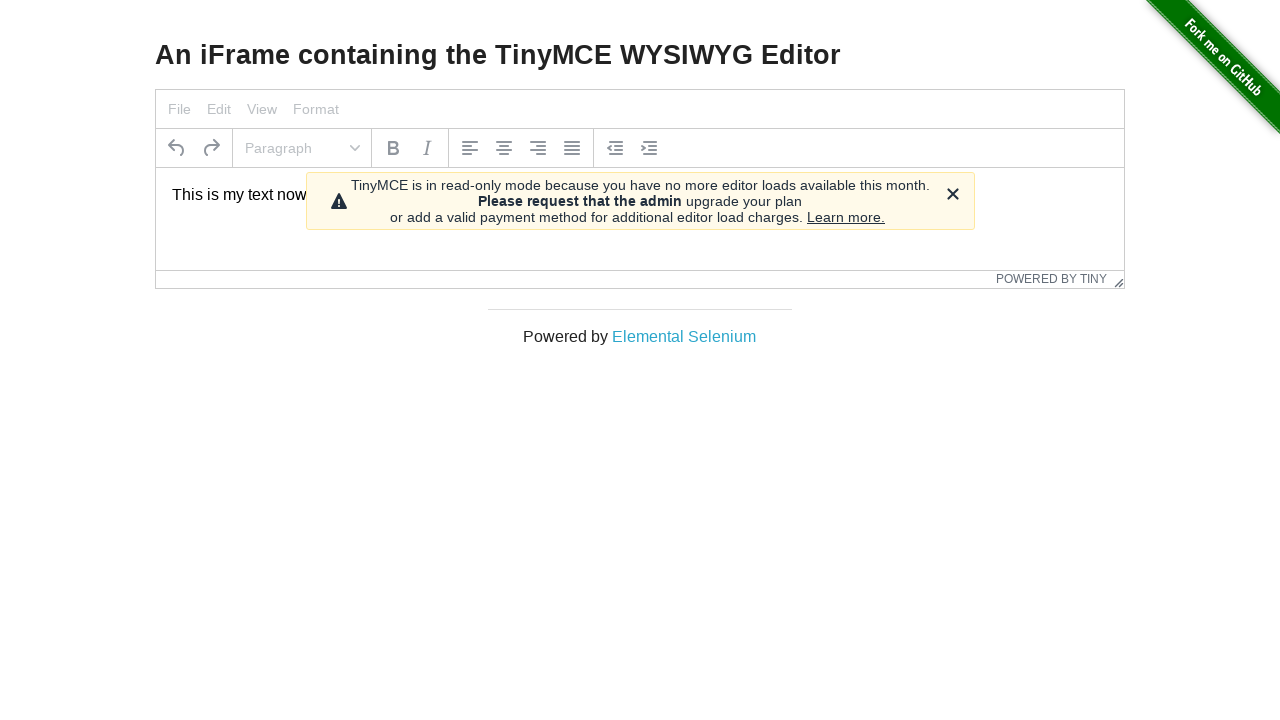

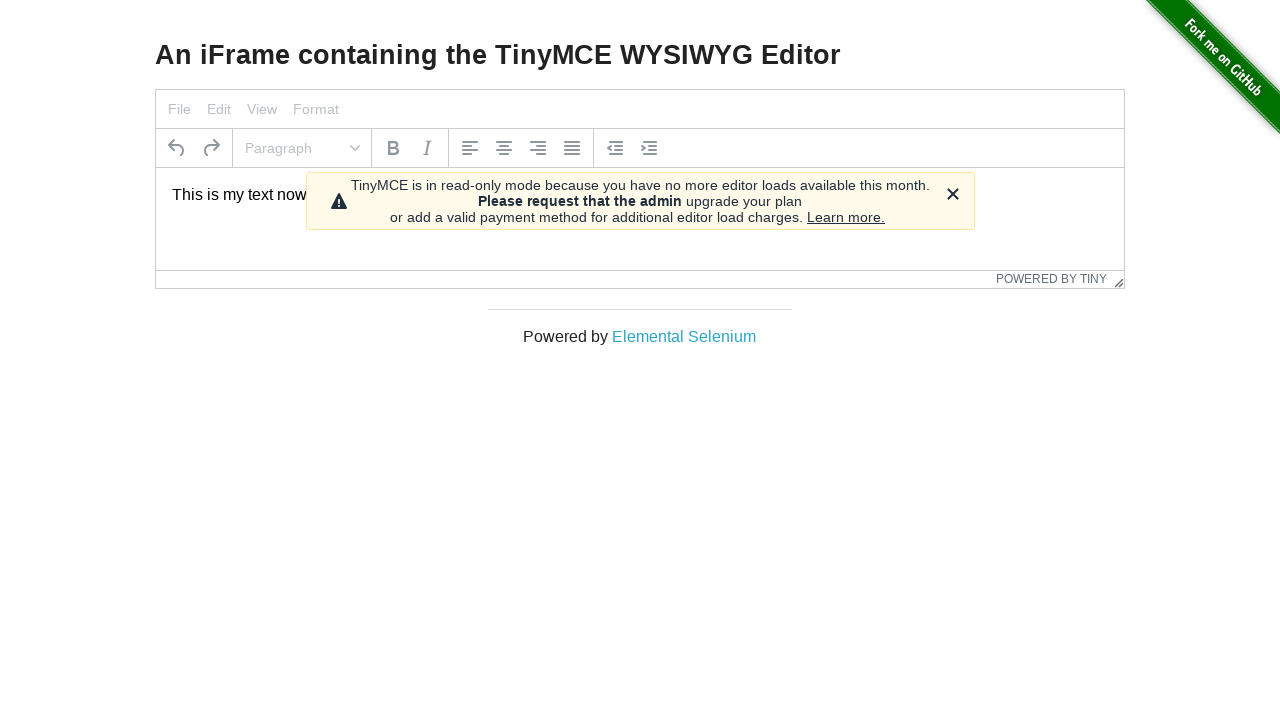